Tests the date of birth picker functionality on a practice form by selecting a specific birth date (July 3rd, 1994) using month dropdown, year dropdown, and day selection.

Starting URL: https://demoqa.com/automation-practice-form

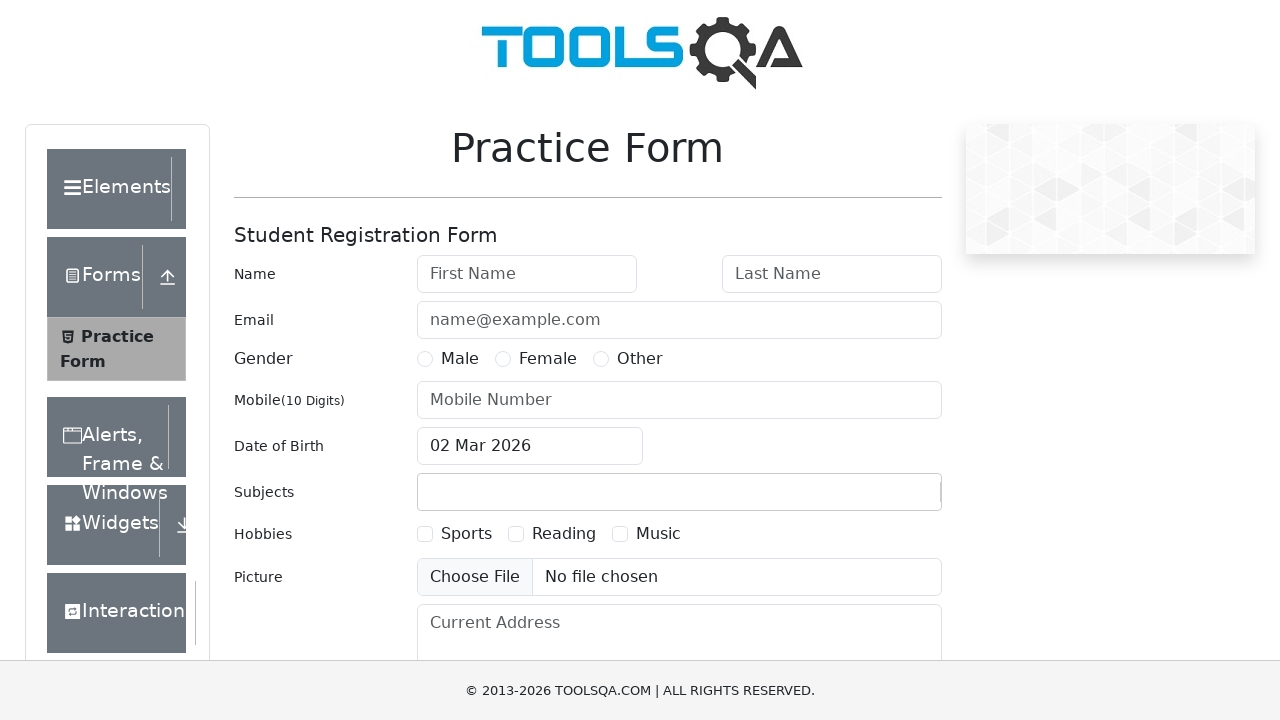

Scrolled date of birth input into view
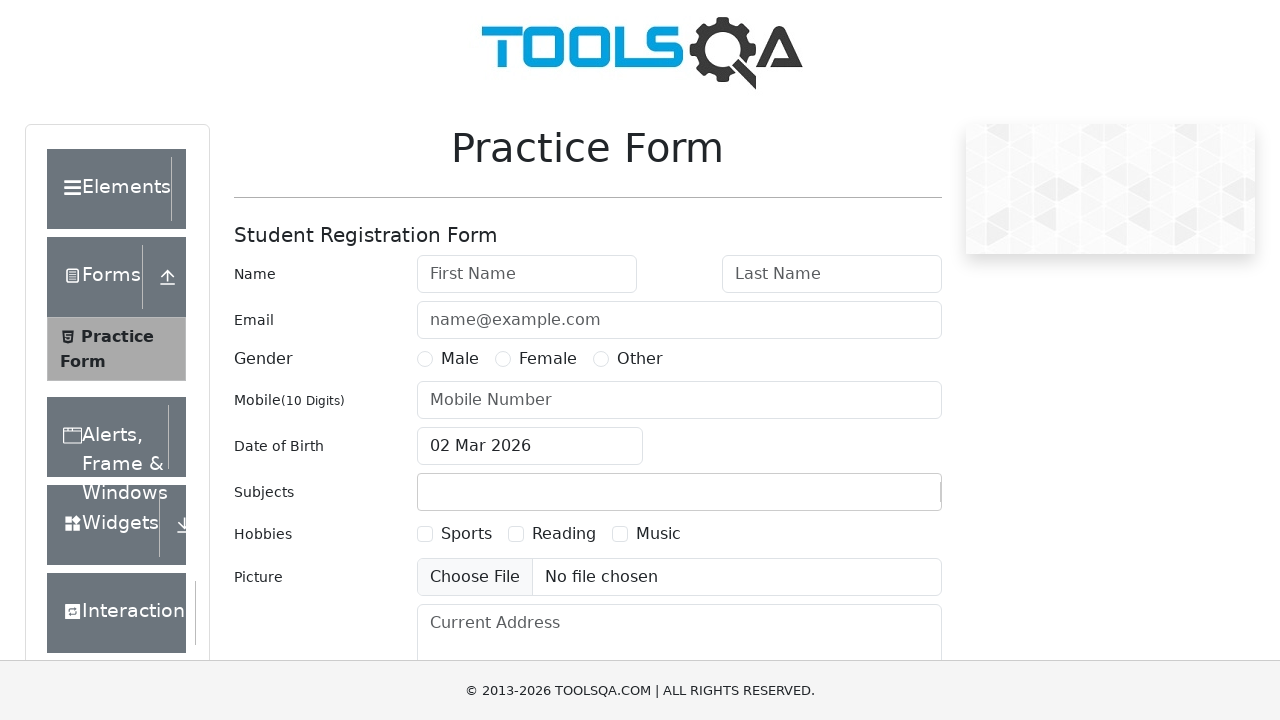

Clicked date of birth input to open the date picker at (530, 446) on #dateOfBirthInput
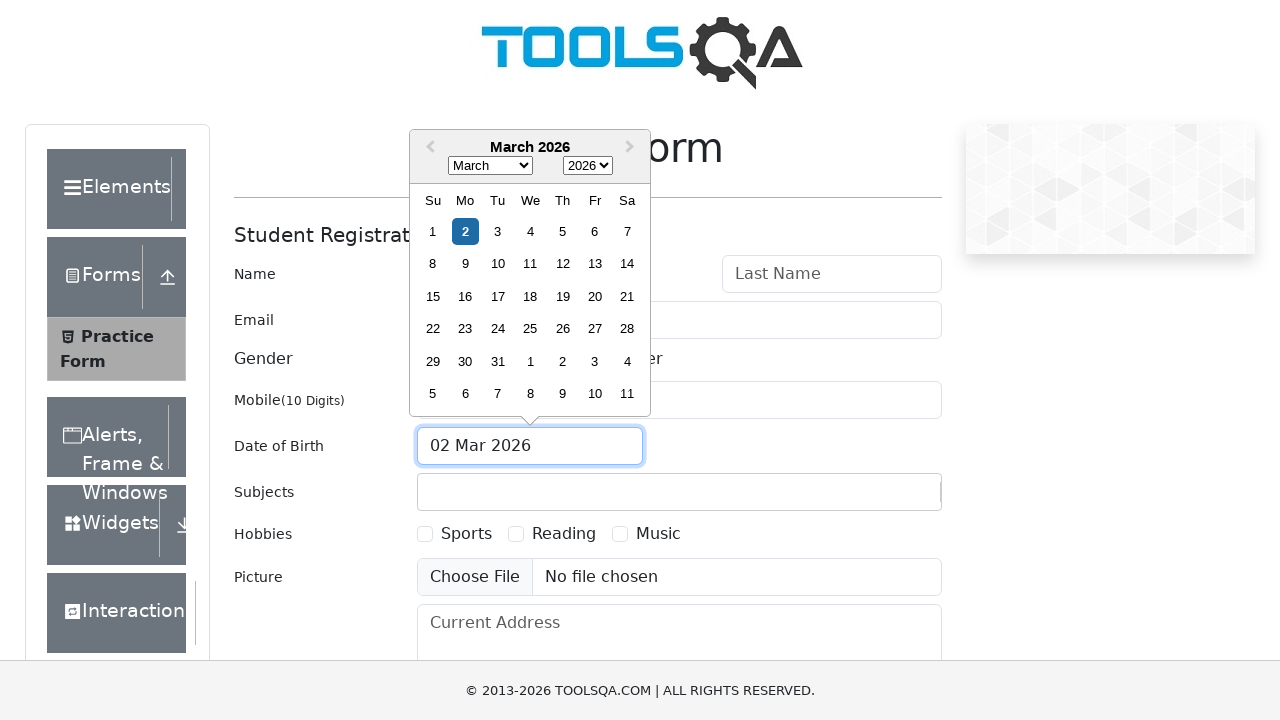

Selected July from the month dropdown on .react-datepicker__month-select
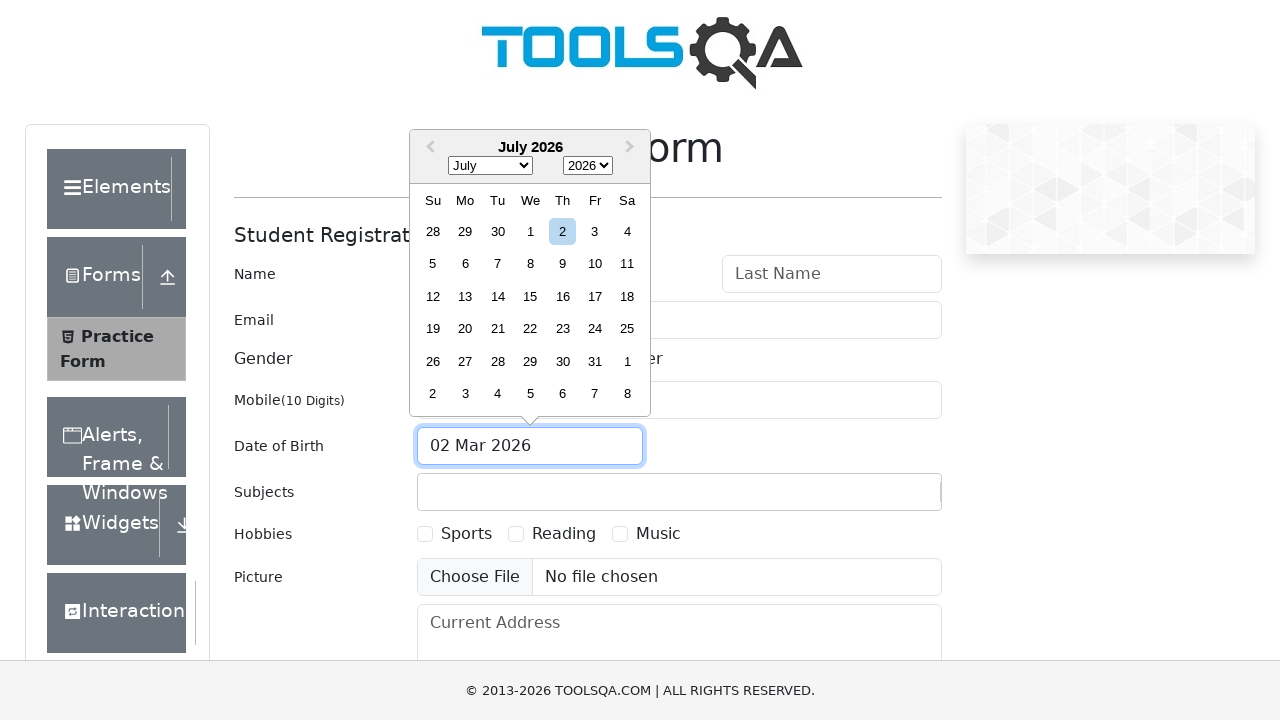

Selected 1994 from the year dropdown on .react-datepicker__year-select
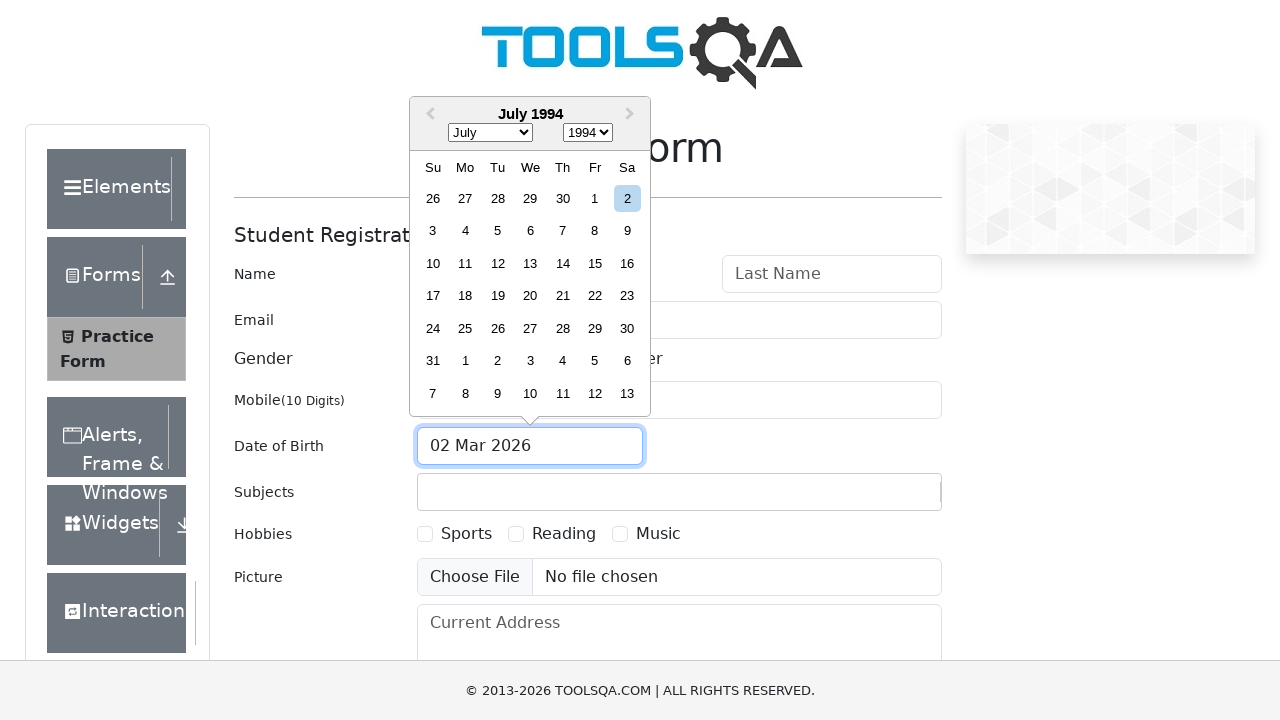

Clicked on July 3rd, 1994 to select the birth date at (433, 231) on div[aria-label='Choose Sunday, July 3rd, 1994']
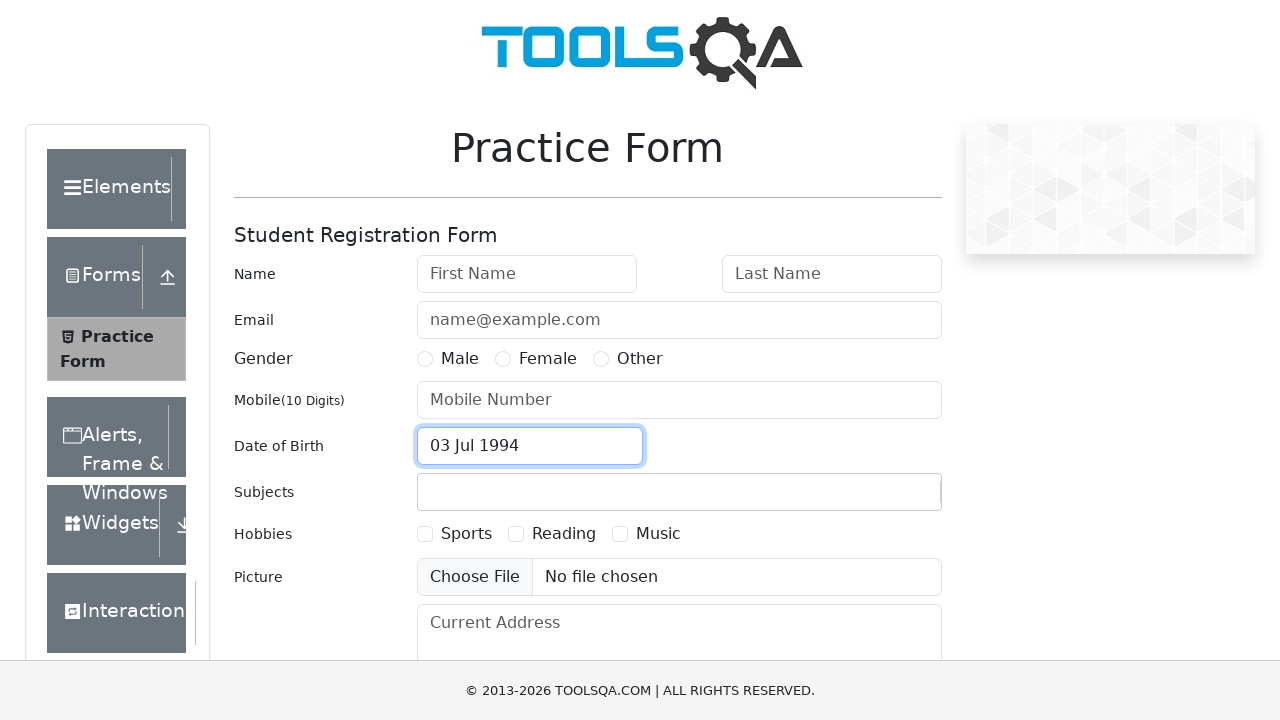

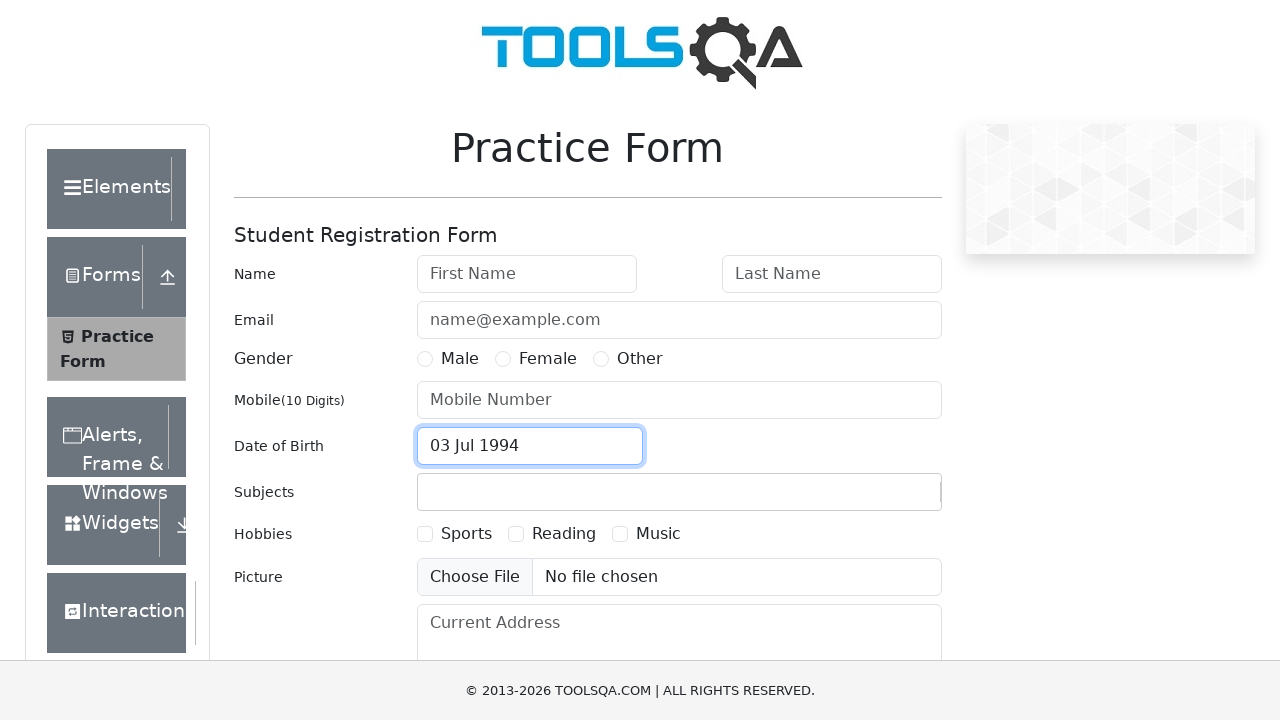